Tests dynamic controls by removing and then adding back an element on the page

Starting URL: https://the-internet.herokuapp.com/

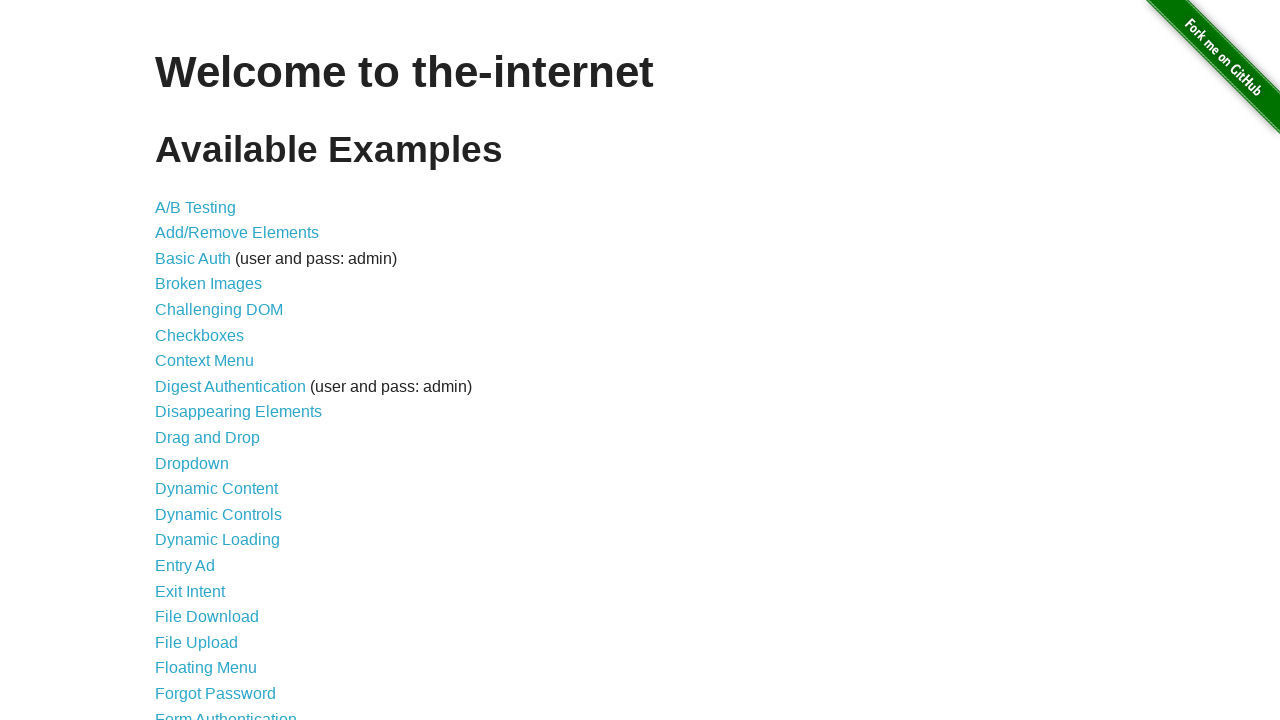

Clicked on Dynamic Controls link at (218, 514) on text='Dynamic Controls'
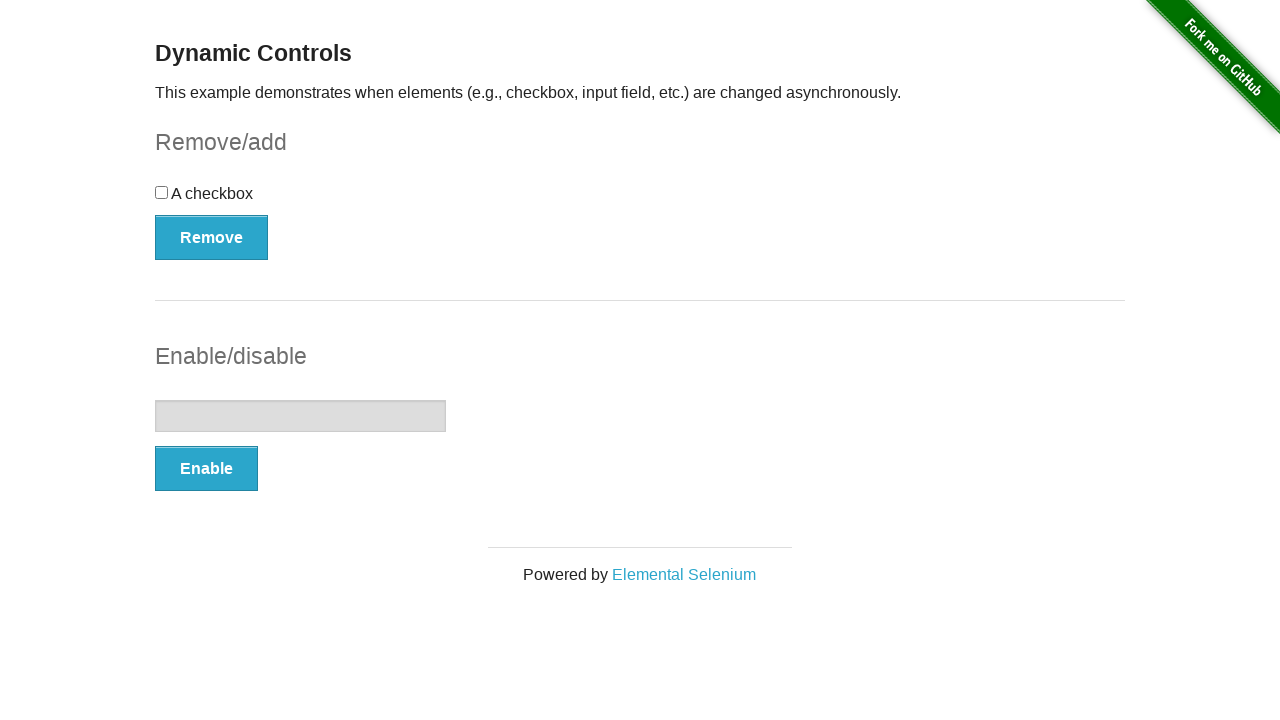

Clicked Remove button to remove element at (212, 237) on text='Remove'
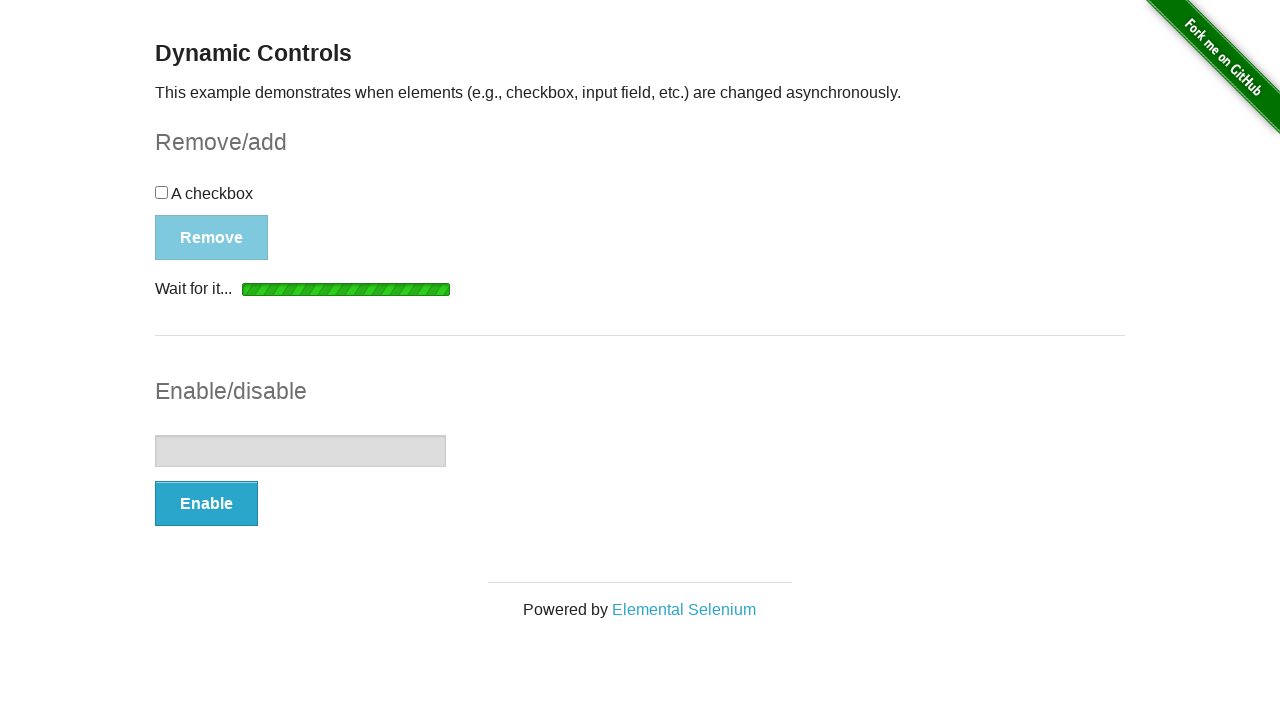

Waited for and confirmed removal message appeared
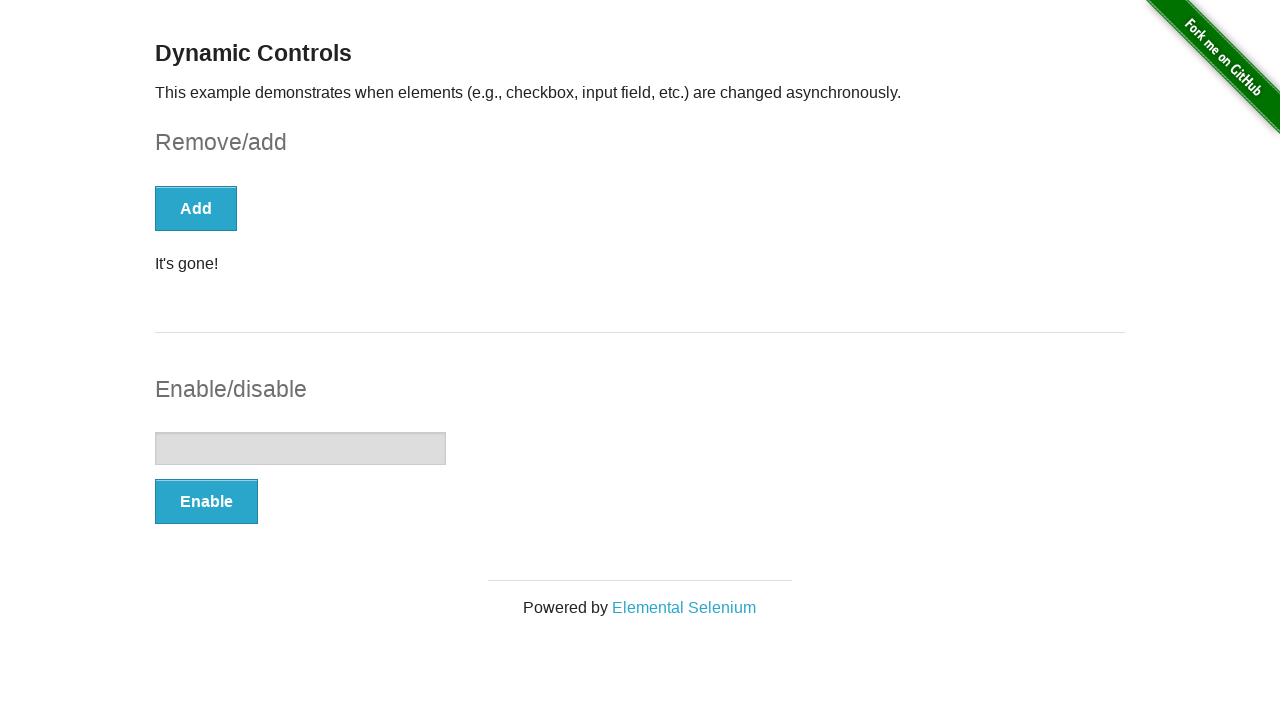

Clicked Add button to add element back at (196, 208) on text='Add'
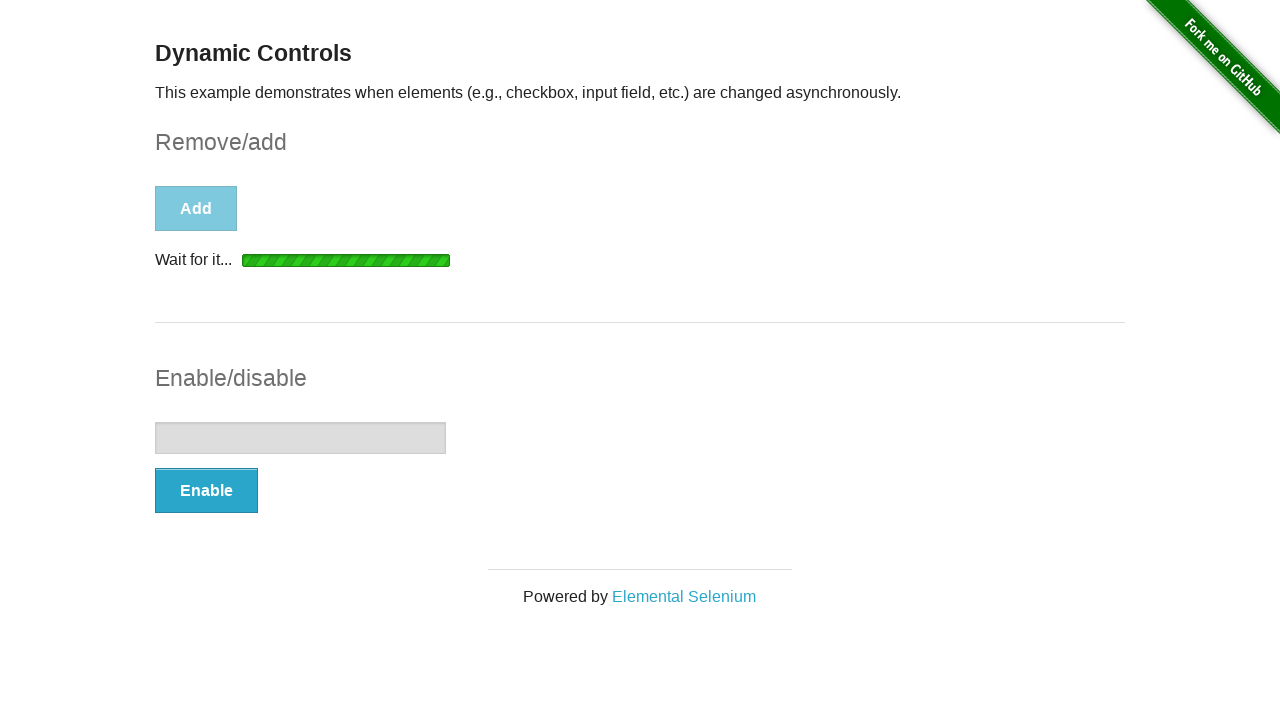

Waited for and confirmed addition message appeared
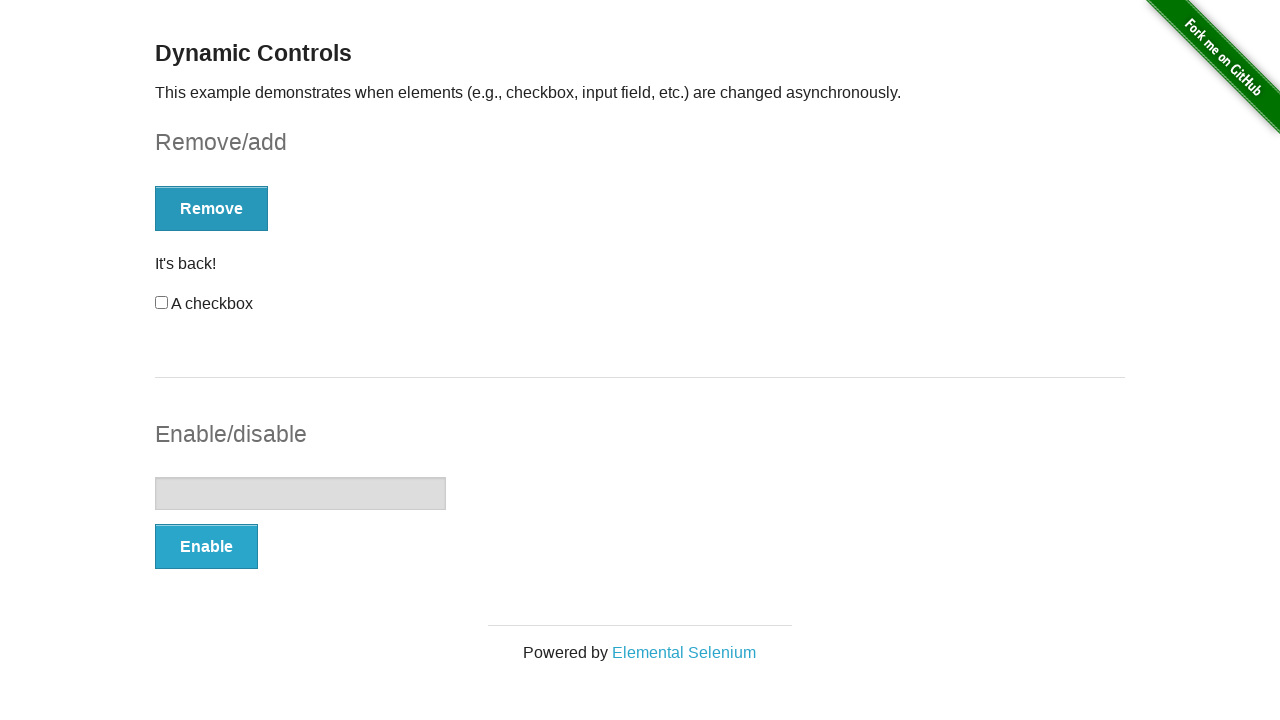

Navigated back to previous page
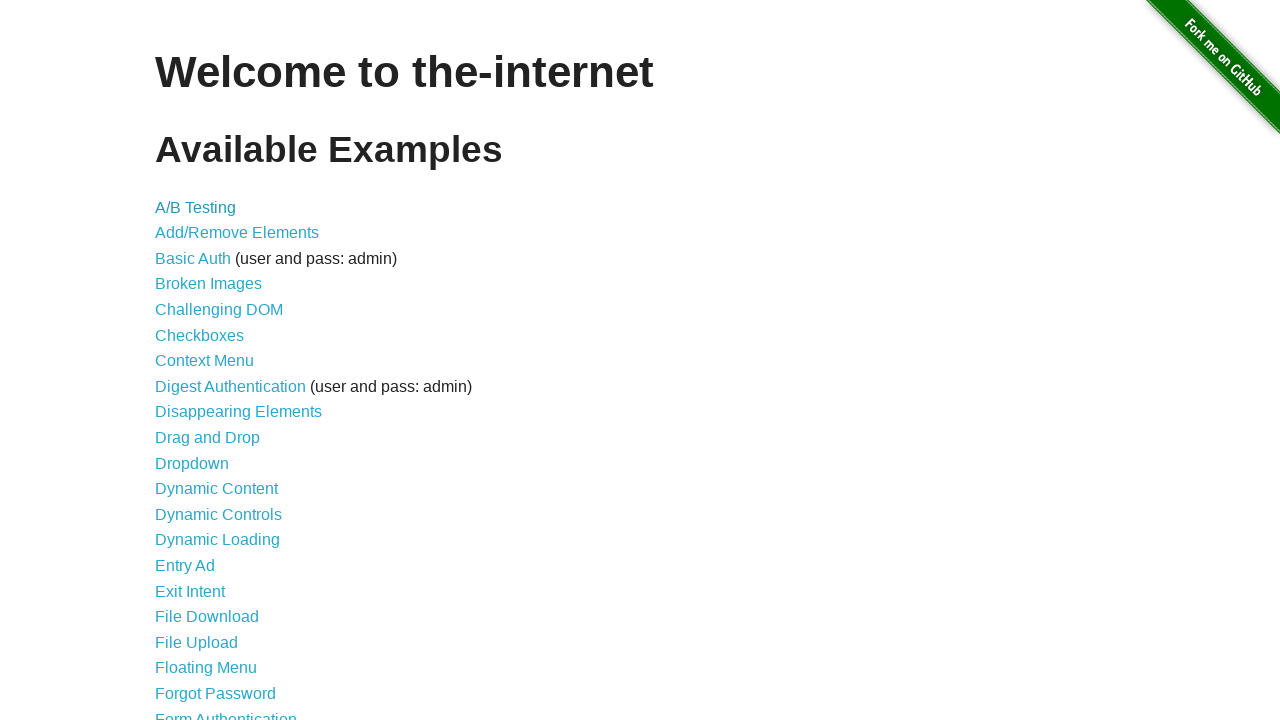

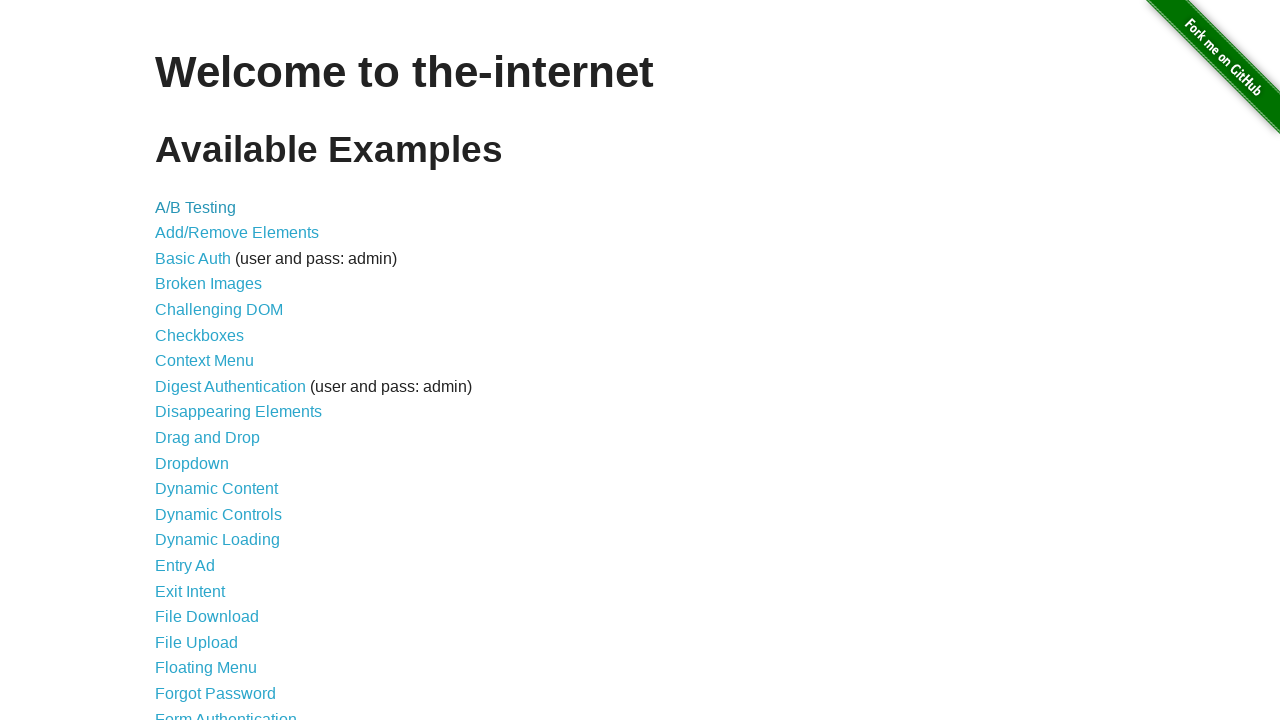